Tests mobile viewport emulation and navigation through a mobile hamburger menu to access the Library page

Starting URL: https://rahulshettyacademy.com/angularAppdemo/

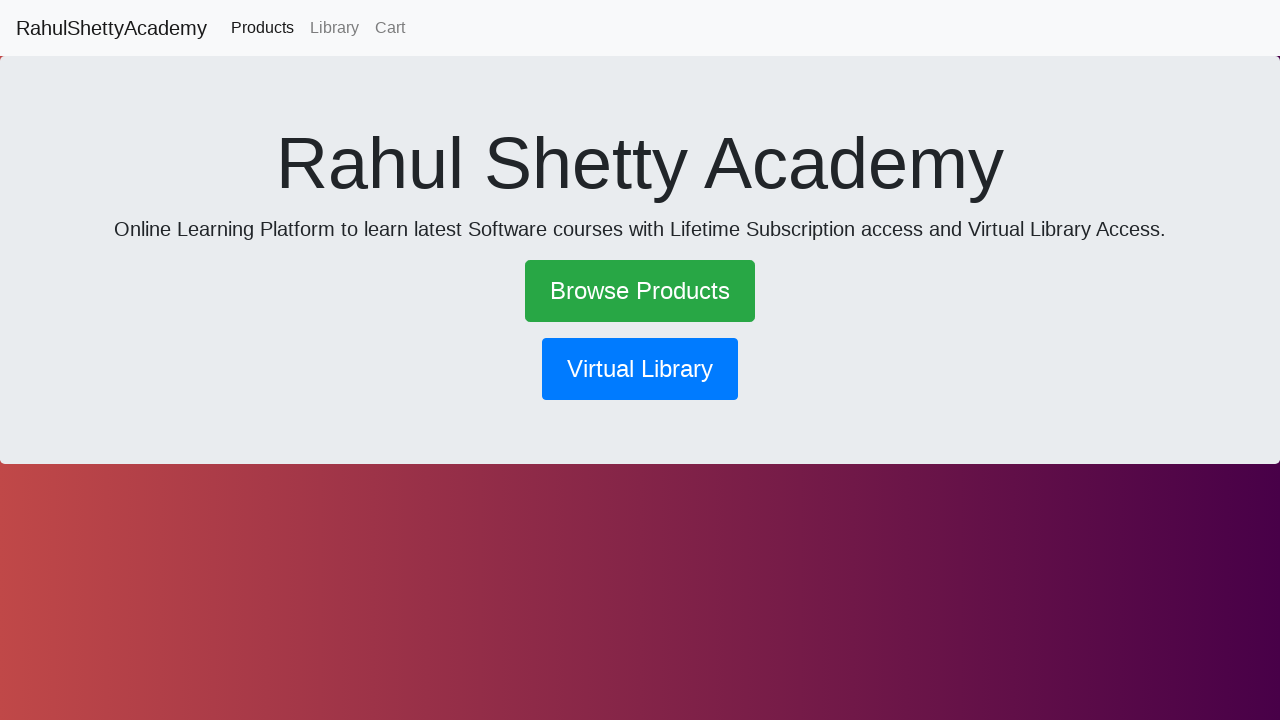

Set mobile viewport to 600x1000 pixels
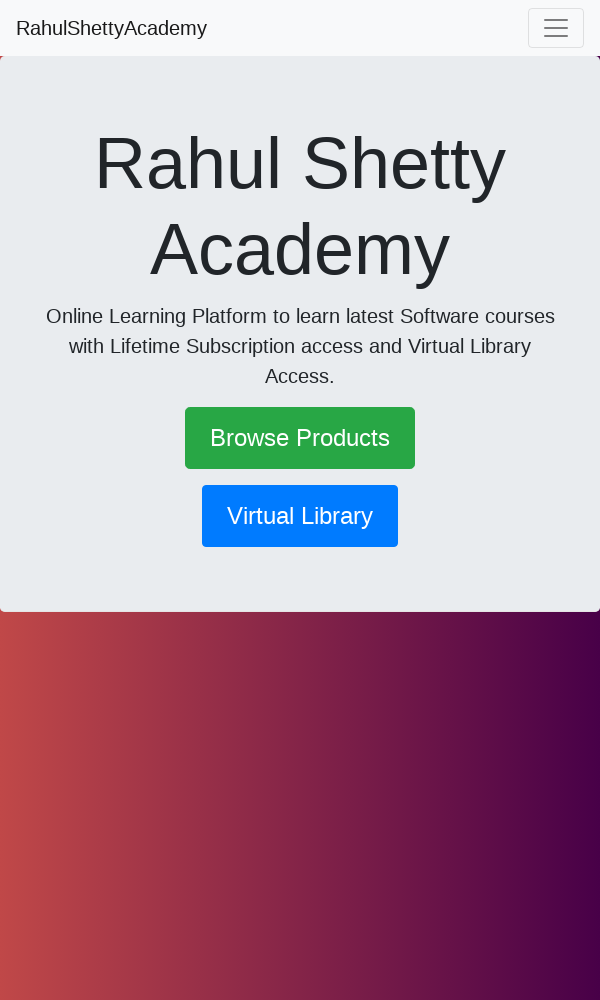

Clicked hamburger menu toggle button at (556, 28) on .navbar-toggler
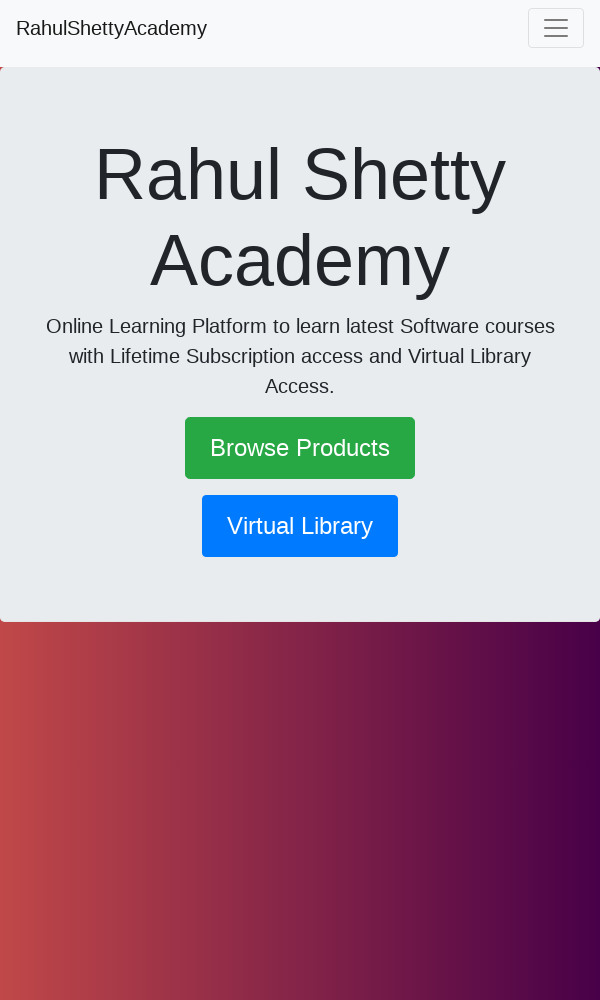

Waited 3 seconds for mobile menu animation to complete
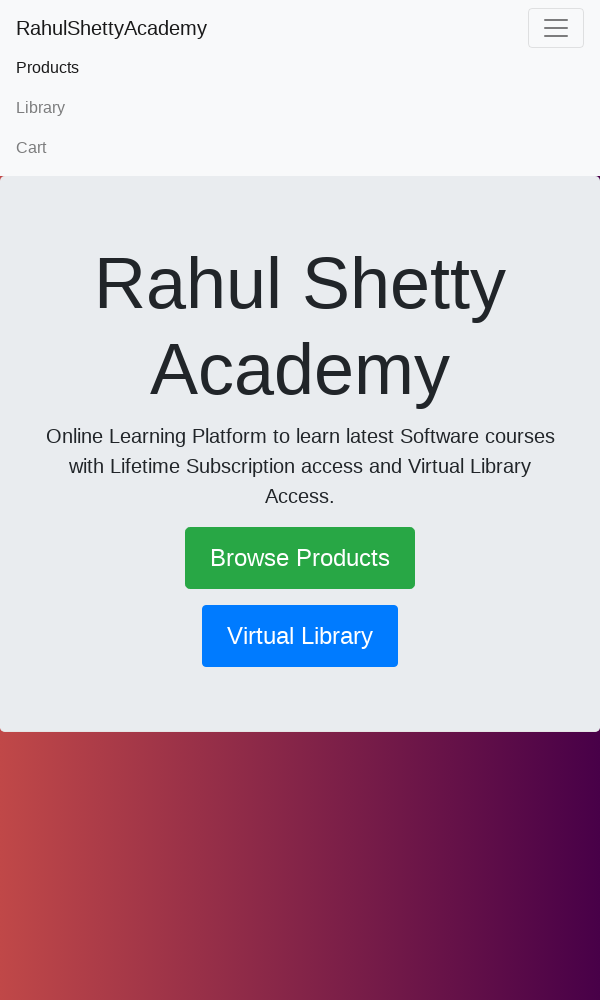

Clicked Library link in mobile menu to navigate to Library page at (300, 108) on text=Library
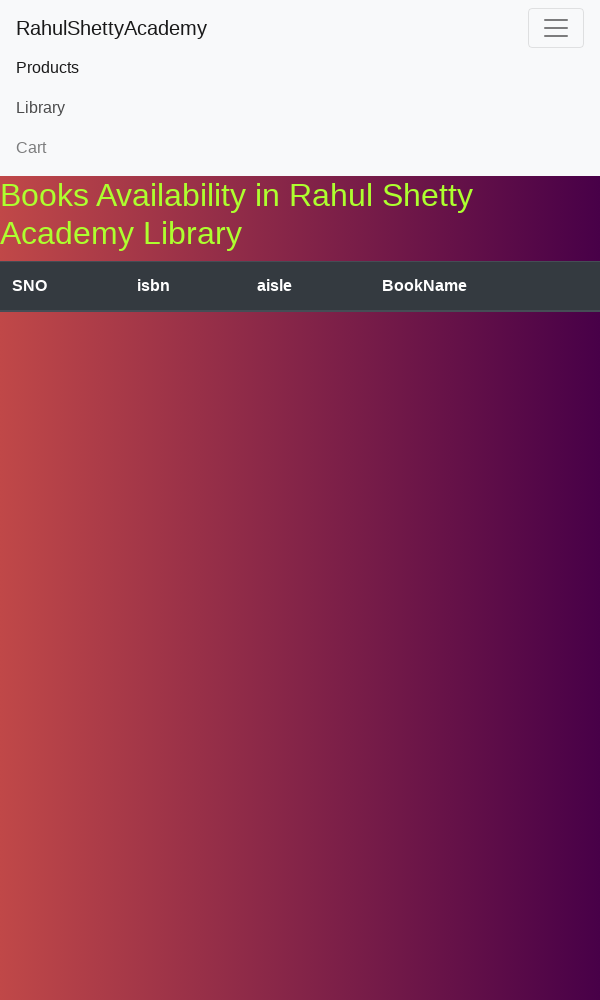

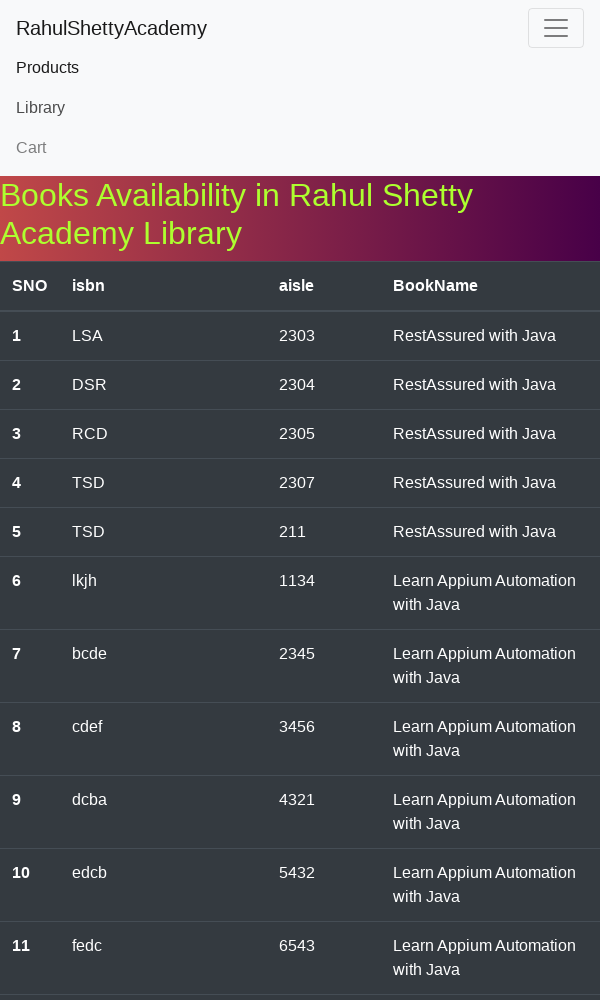